Tests adding a new customer and opening an account by filling out customer details form, selecting the customer from dropdown, choosing currency, and processing the account creation.

Starting URL: https://www.globalsqa.com/angularJs-protractor/BankingProject/#/login

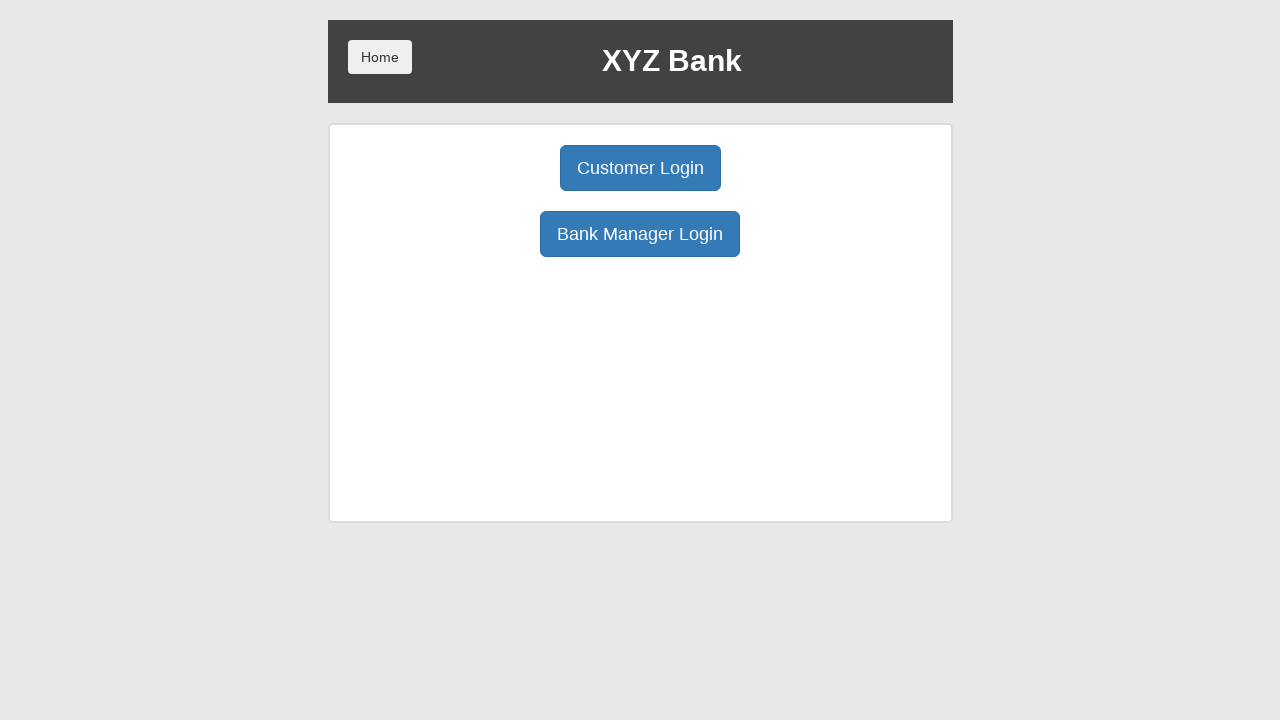

Clicked 'Bank Manager Login' button at (640, 234) on button:has-text('Bank Manager Login')
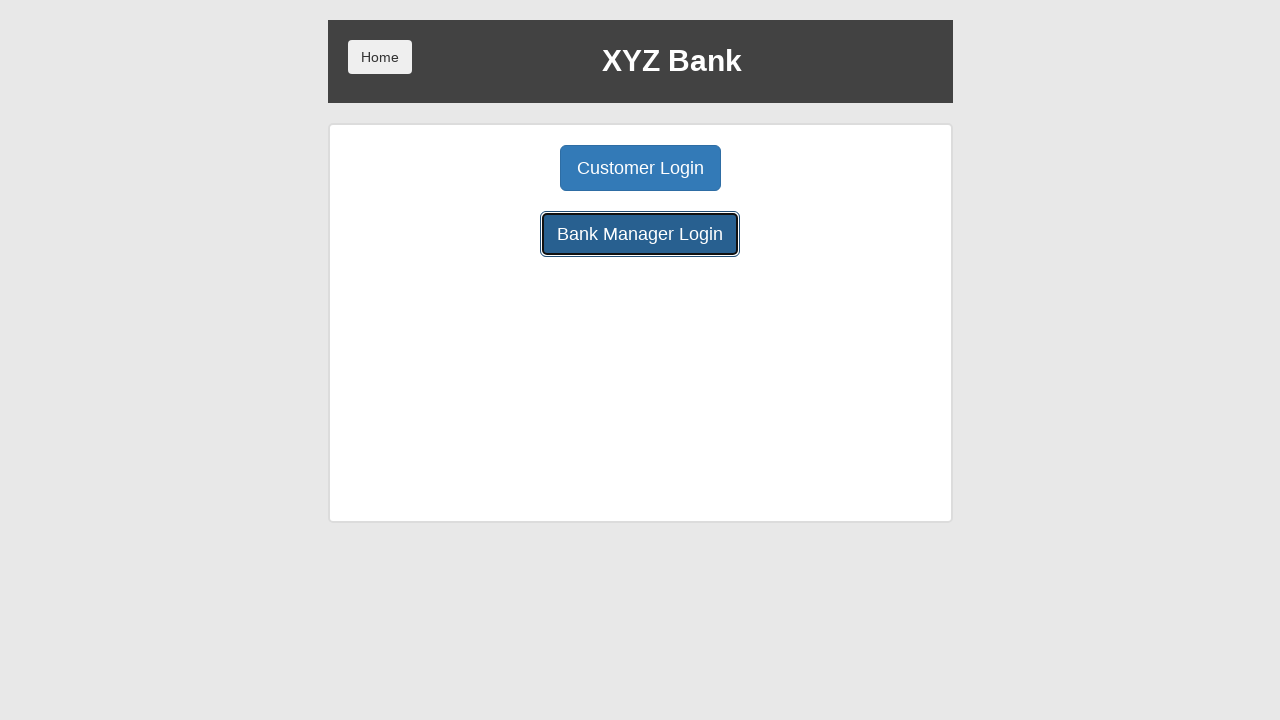

Navigated to Bank Manager dashboard
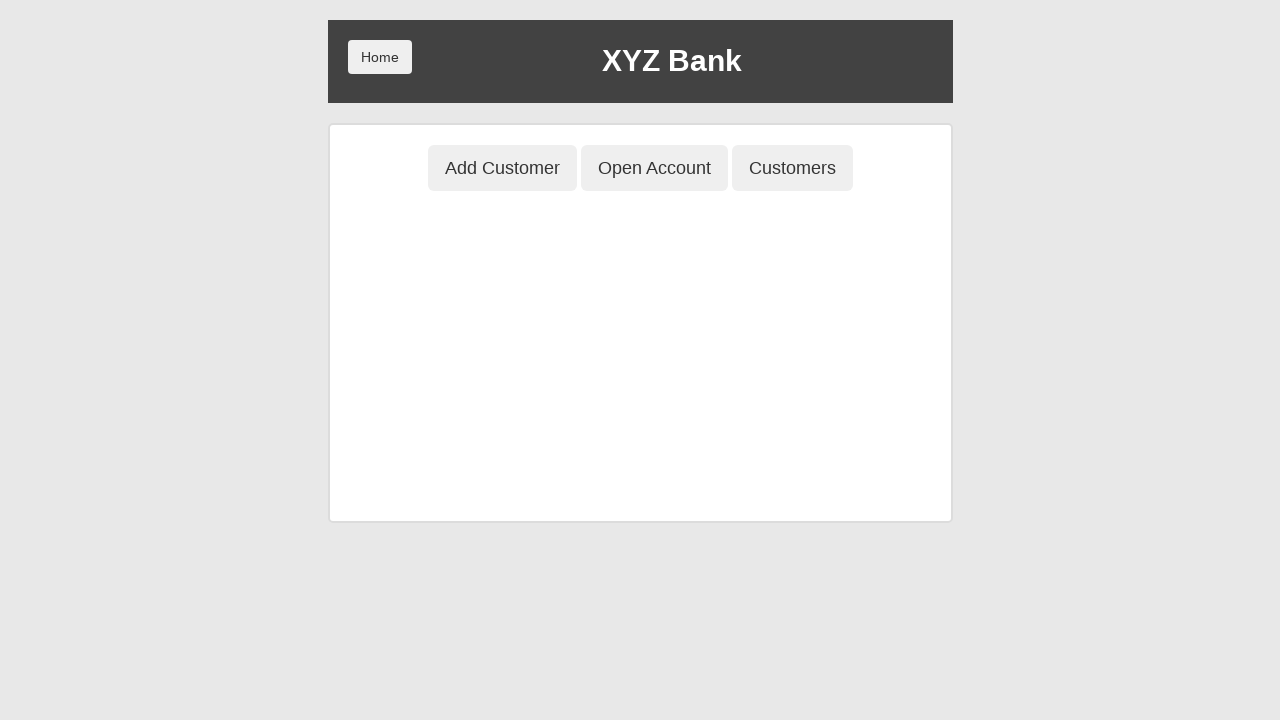

Clicked 'Add Customer' button at (502, 168) on button:has-text('Add Customer')
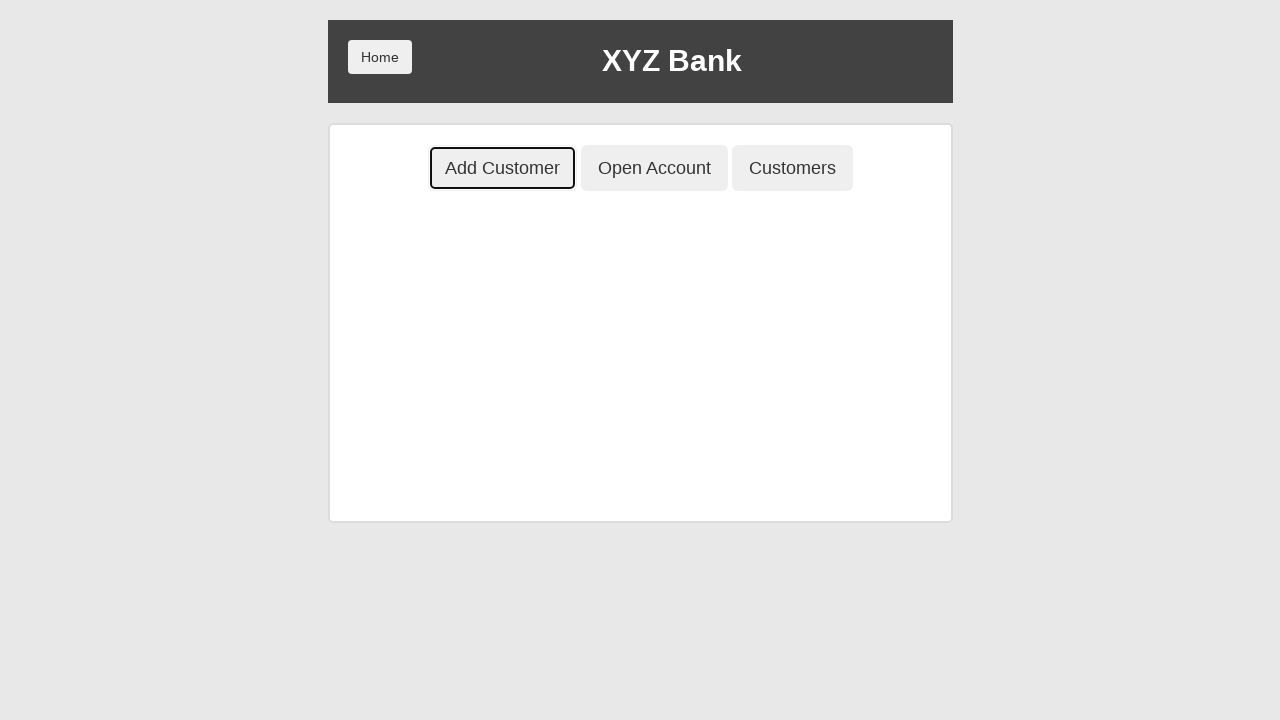

Entered first name 'Michael' in customer form on input[ng-model='fName'][placeholder='First Name']
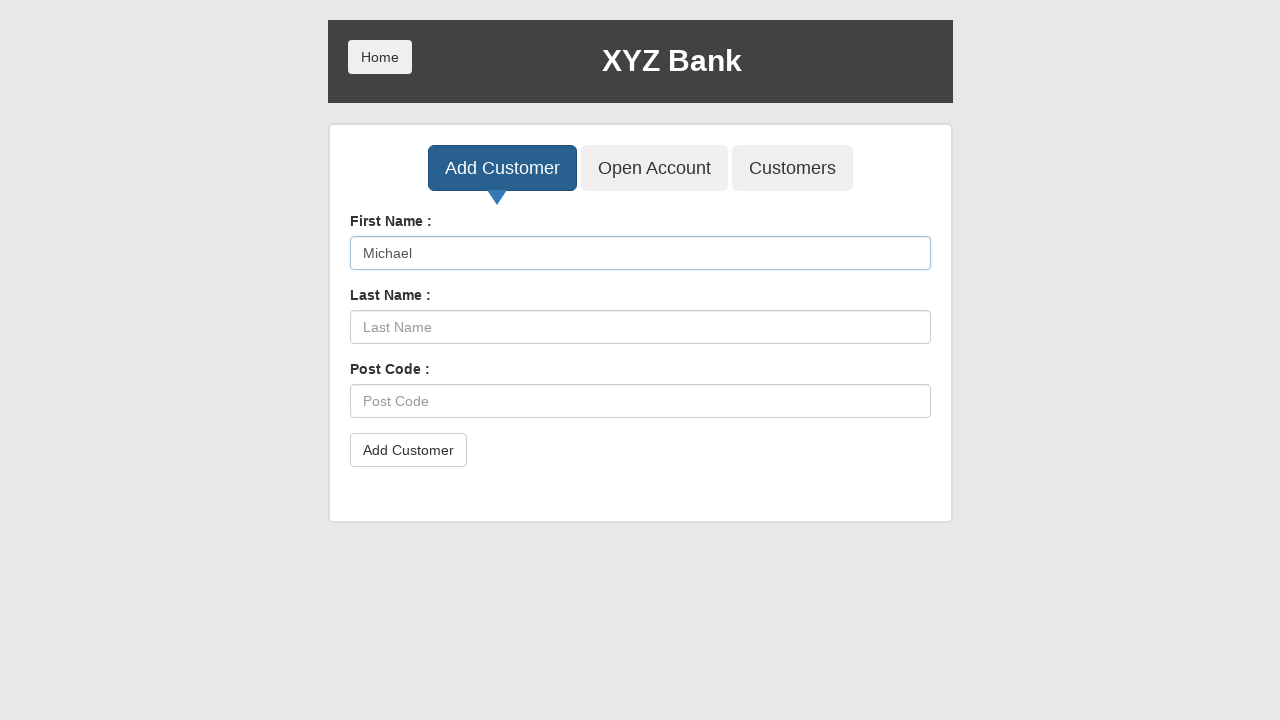

Entered last name 'Thompson' in customer form on input[ng-model='lName'][placeholder='Last Name']
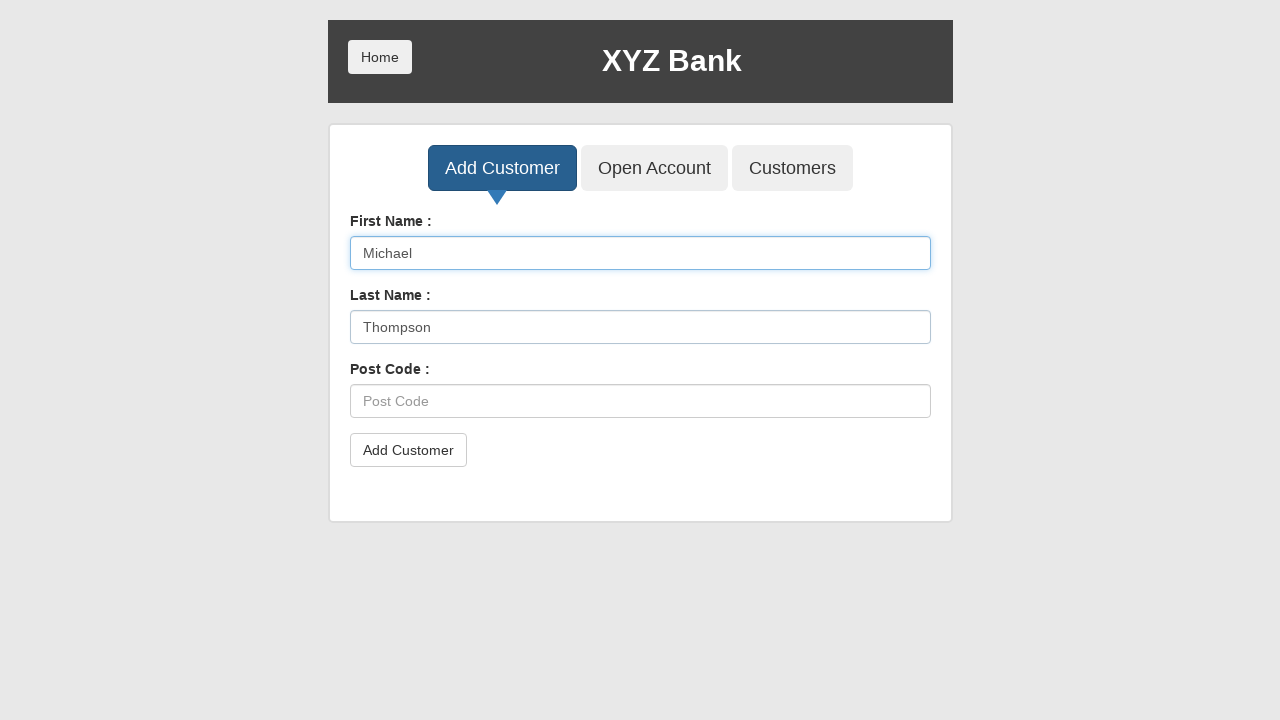

Entered post code 'E7 8LQ' in customer form on input[ng-model='postCd'][placeholder='Post Code']
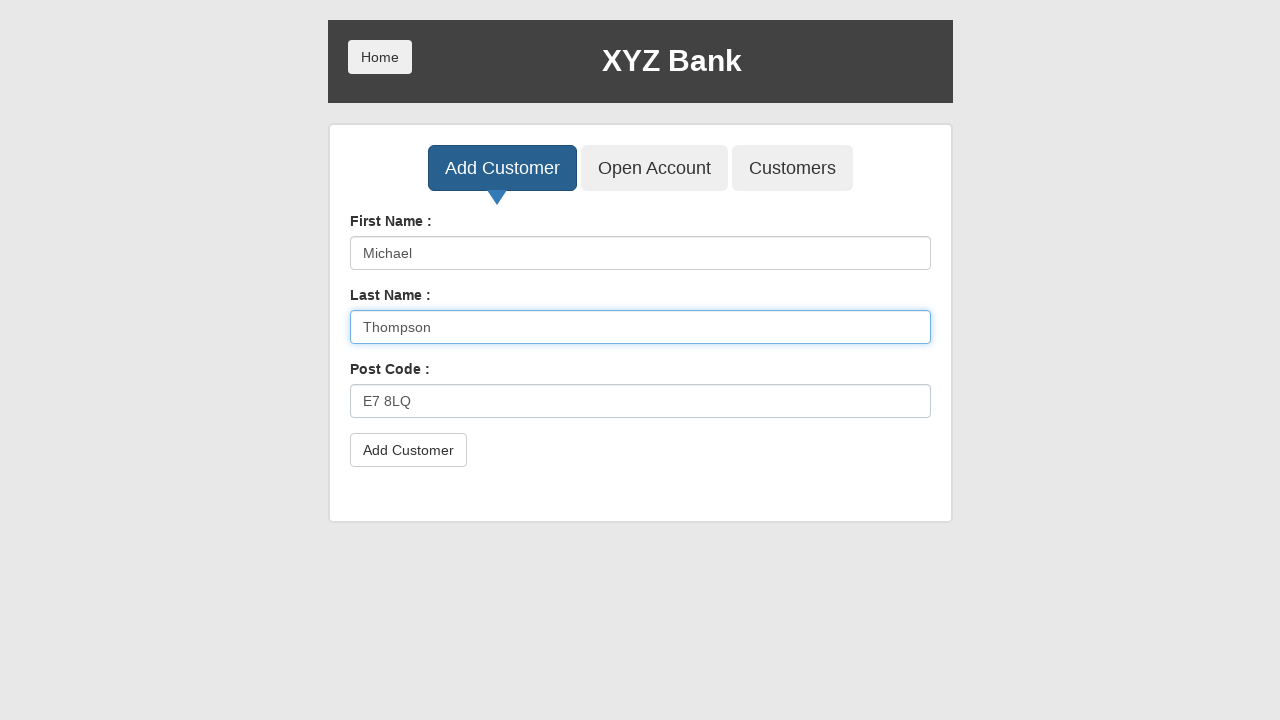

Clicked submit button to add customer at (408, 450) on button[type='submit'].btn.btn-default
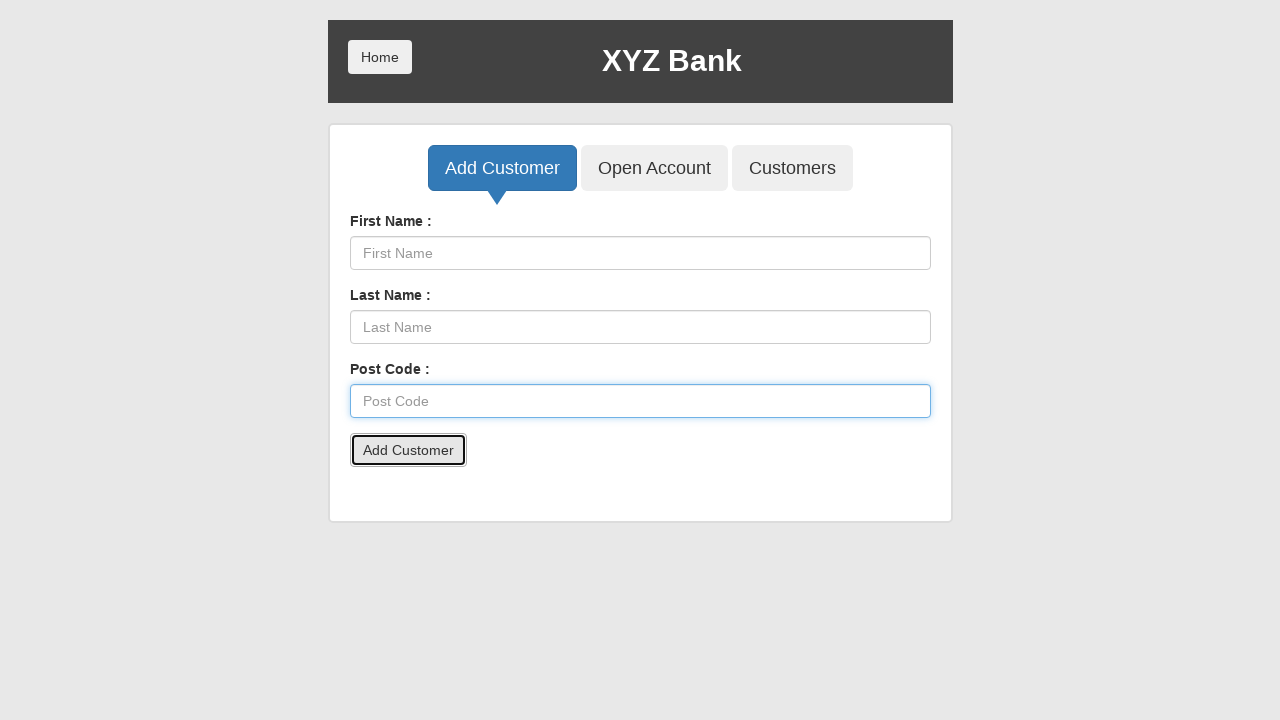

Accepted customer creation confirmation alert
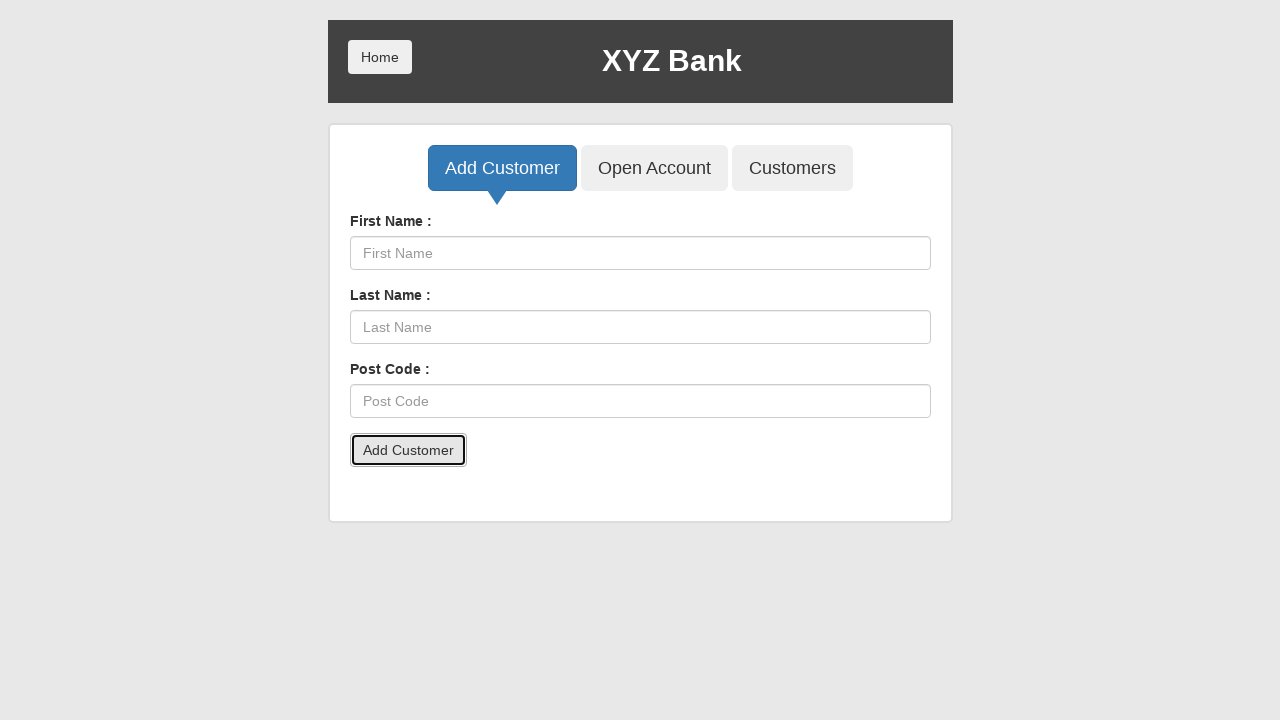

Clicked 'Open Account' button at (654, 168) on button:has-text('Open Account')
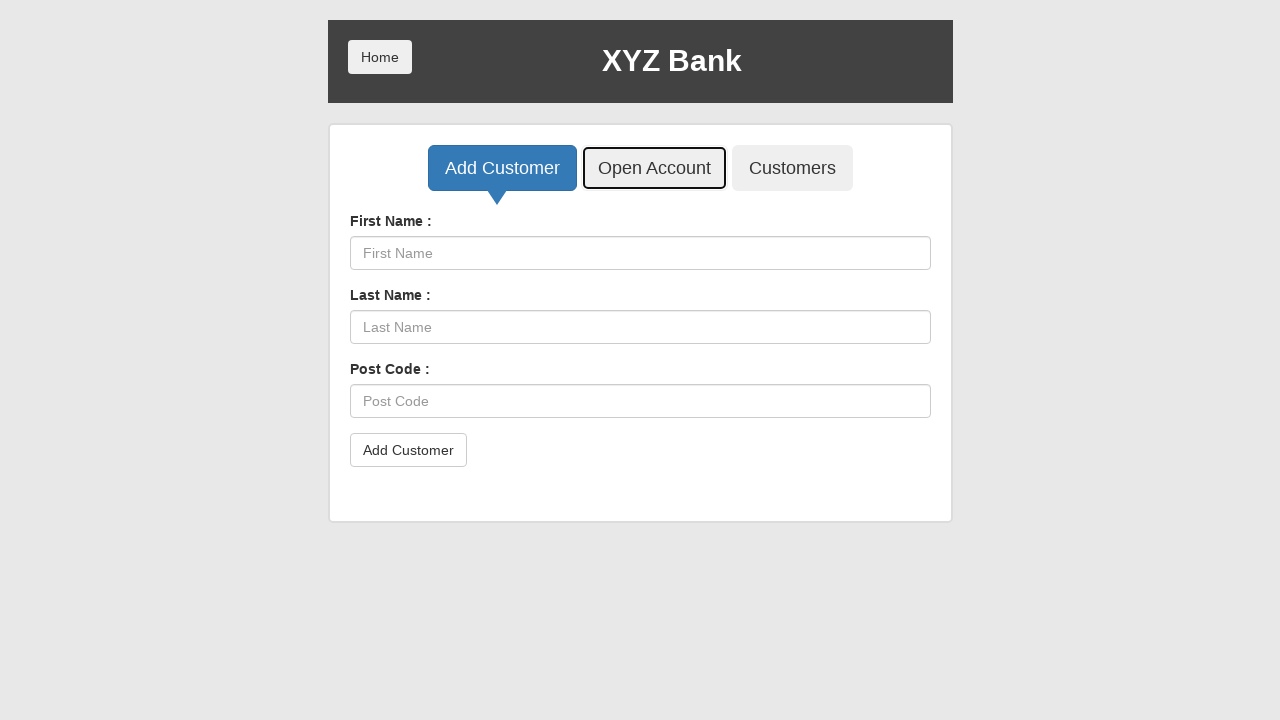

Selected customer 'Michael Thompson' from dropdown on #userSelect
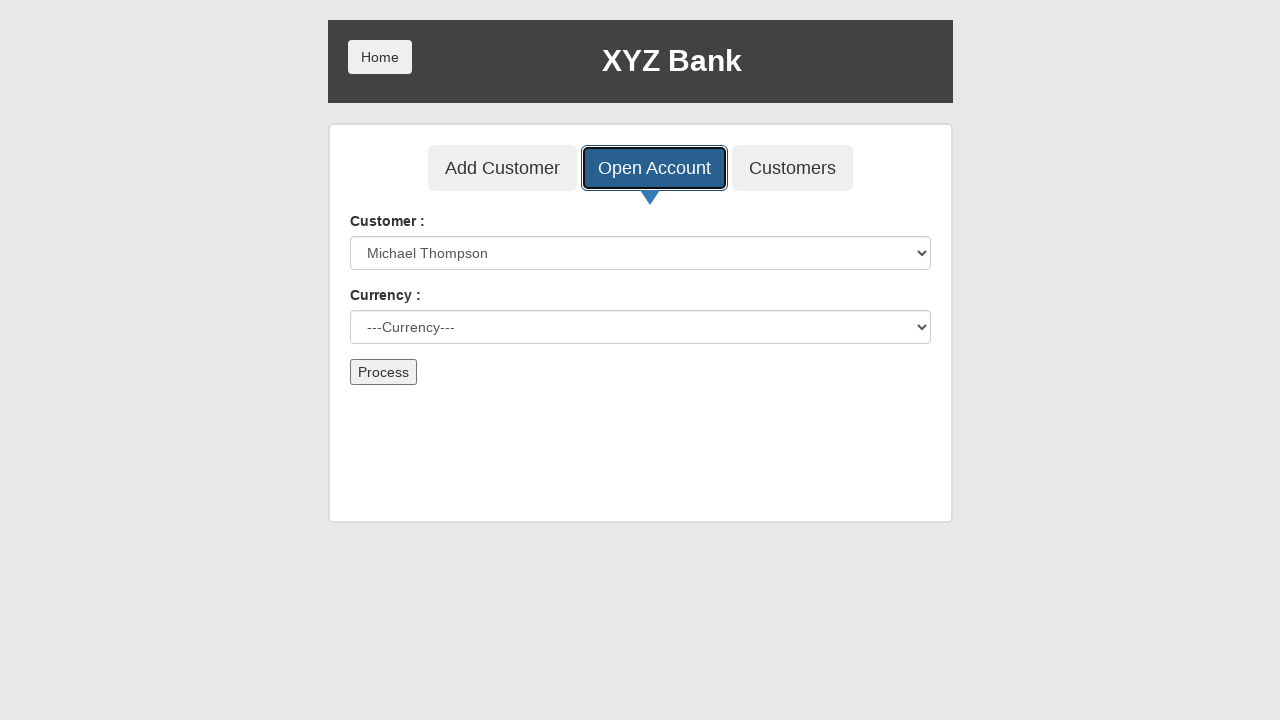

Selected 'Dollar' currency on #currency
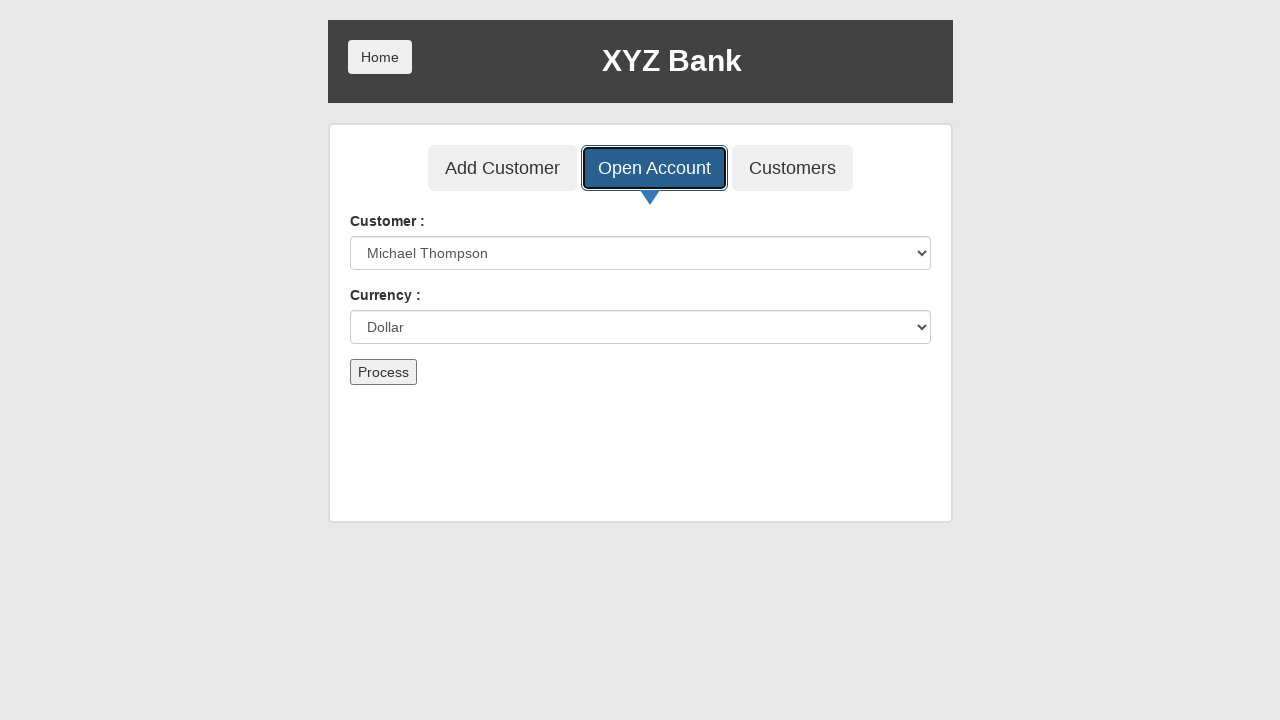

Clicked 'Process' button to create account at (383, 372) on button[type='submit']:has-text('Process')
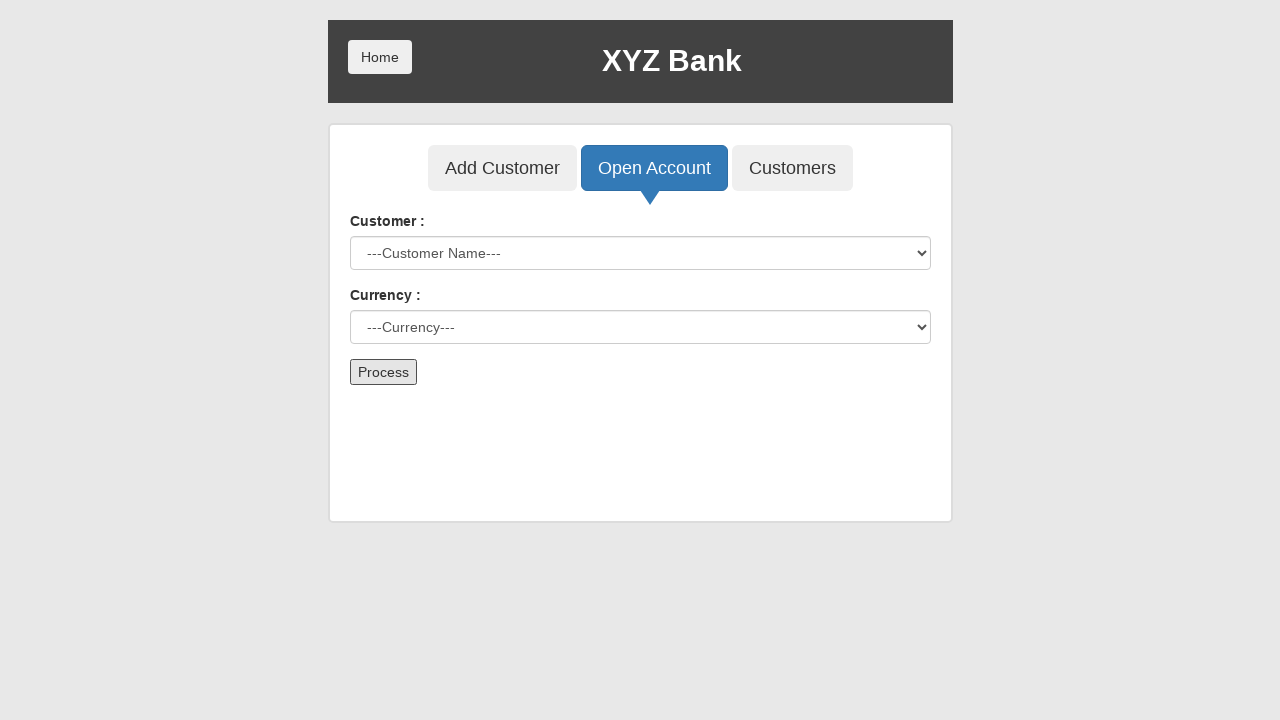

Account creation completed and alert ready
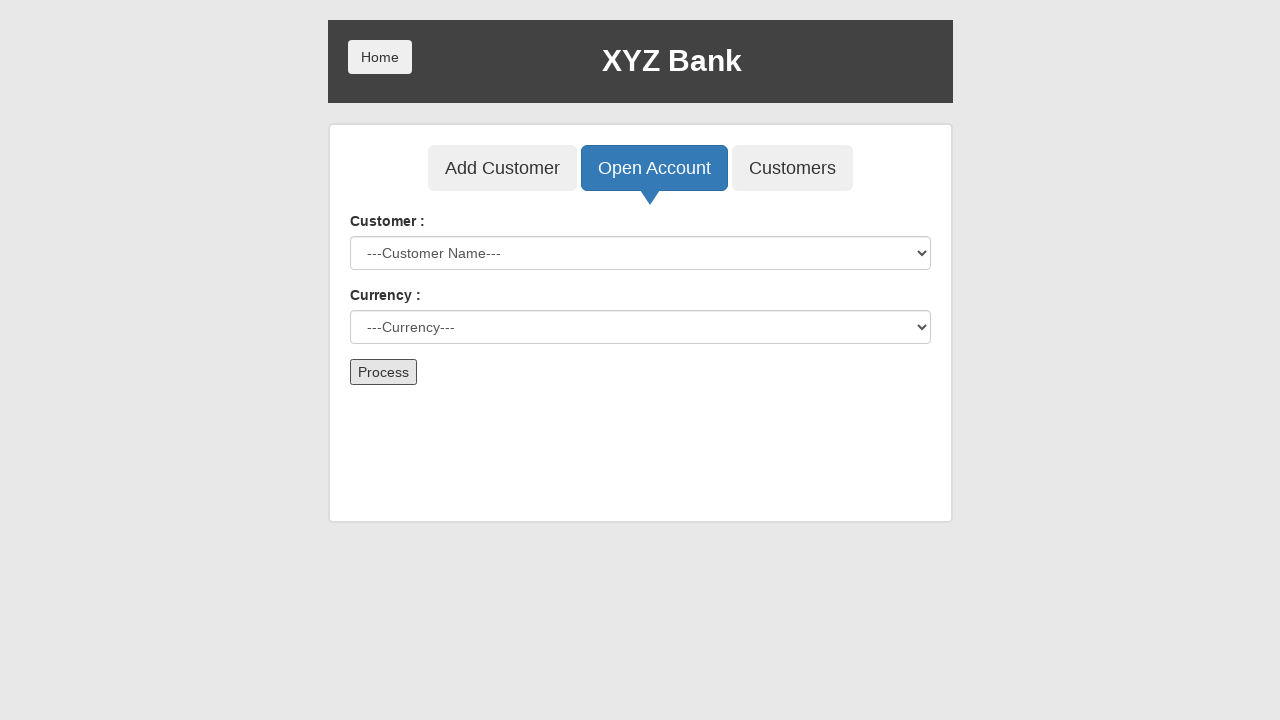

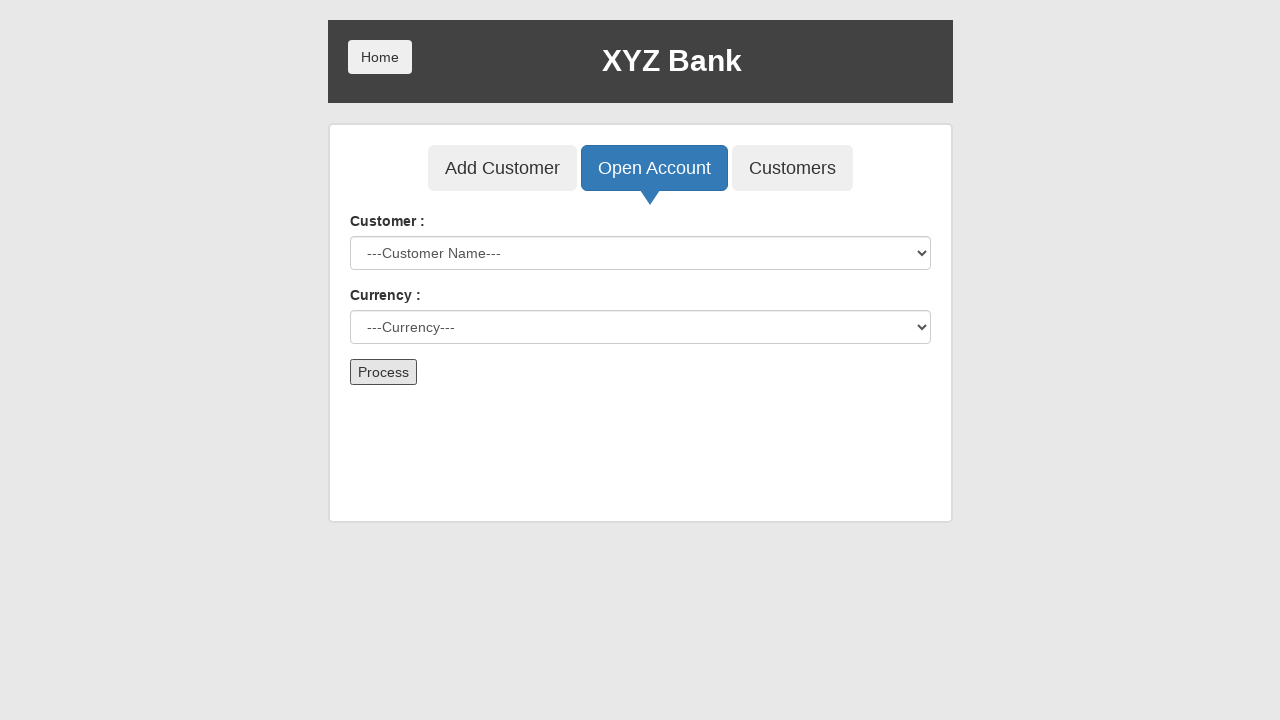